Tests the Python.org search functionality by entering "pycon" in the search box and submitting the search form

Starting URL: http://www.python.org

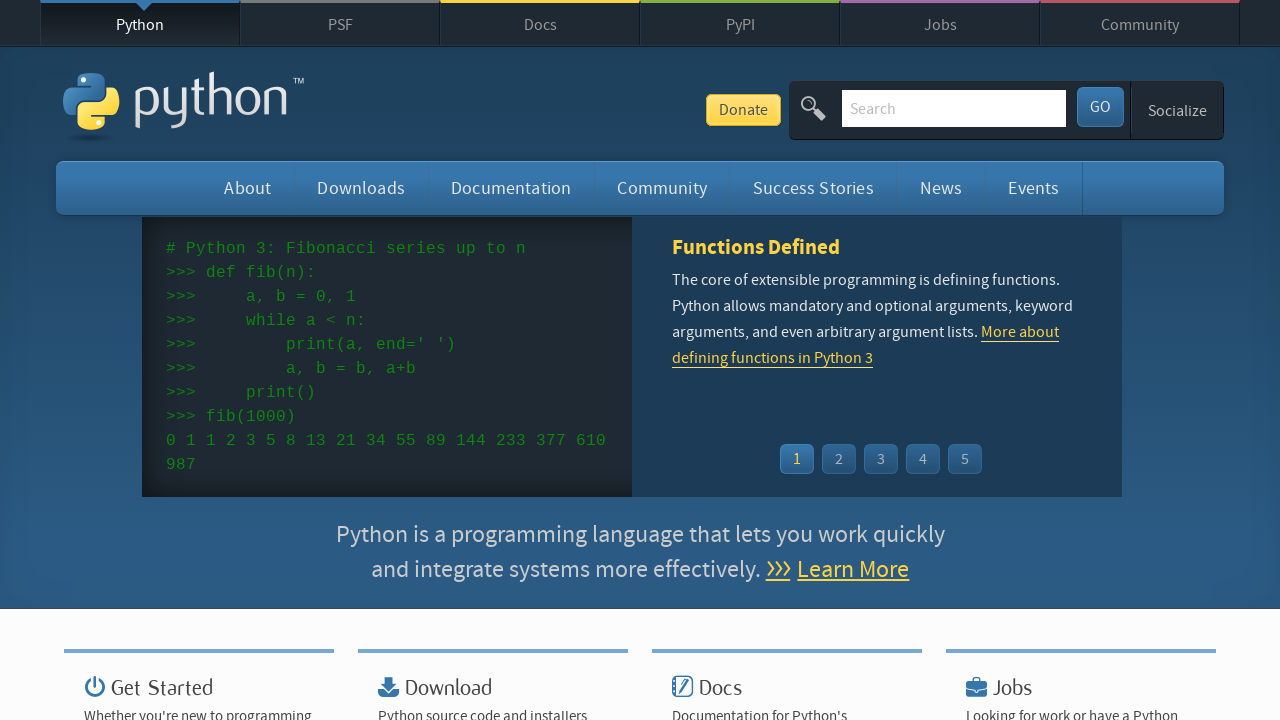

Verified page title contains 'Python'
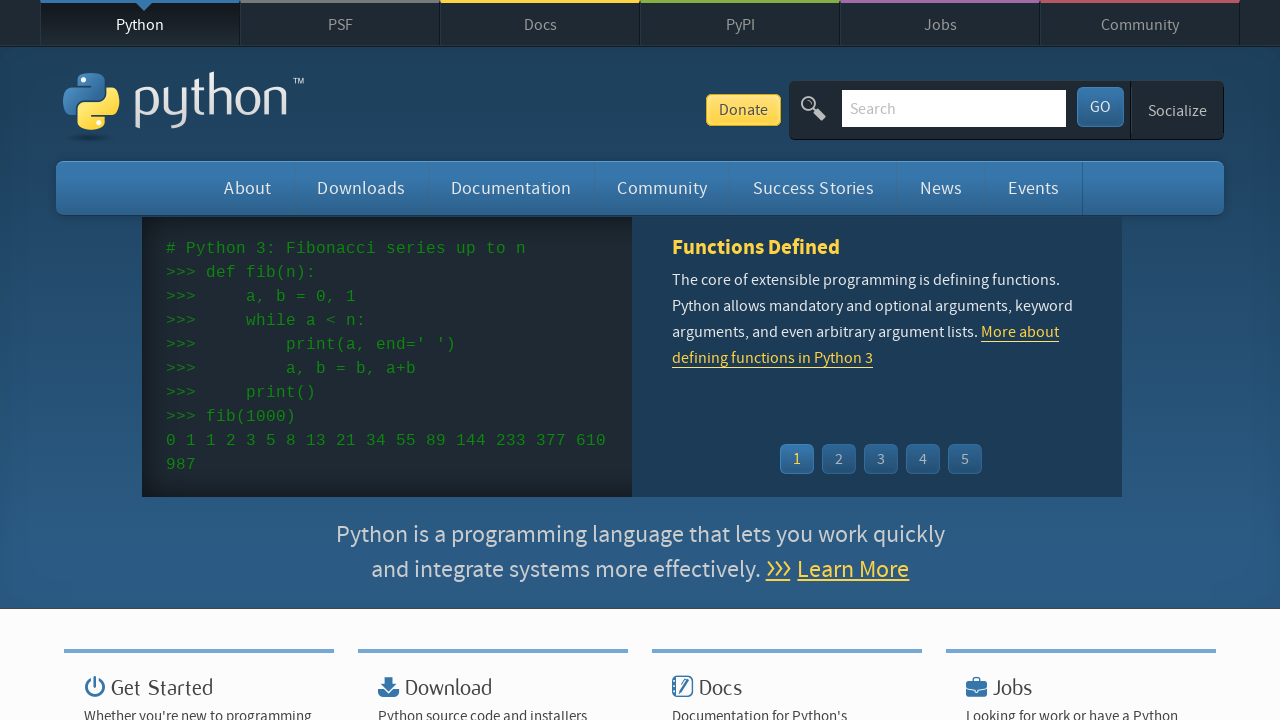

Cleared the search box on input[name='q']
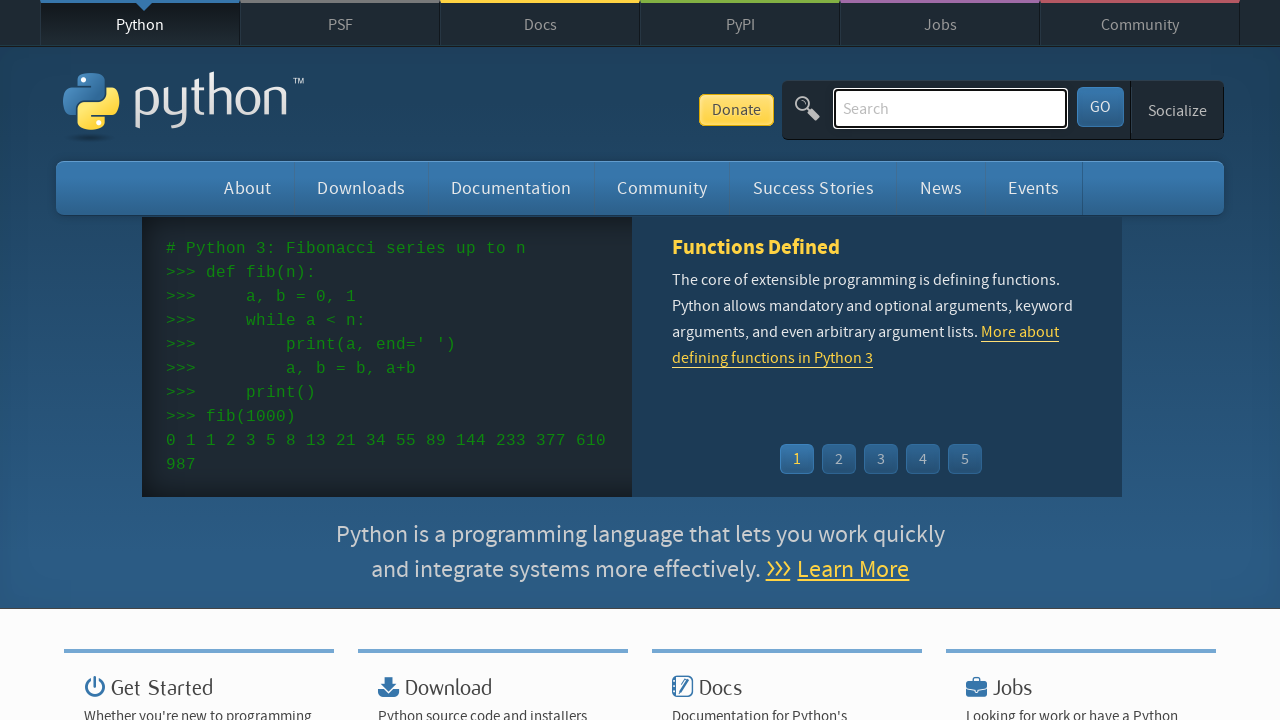

Entered 'pycon' in search box on input[name='q']
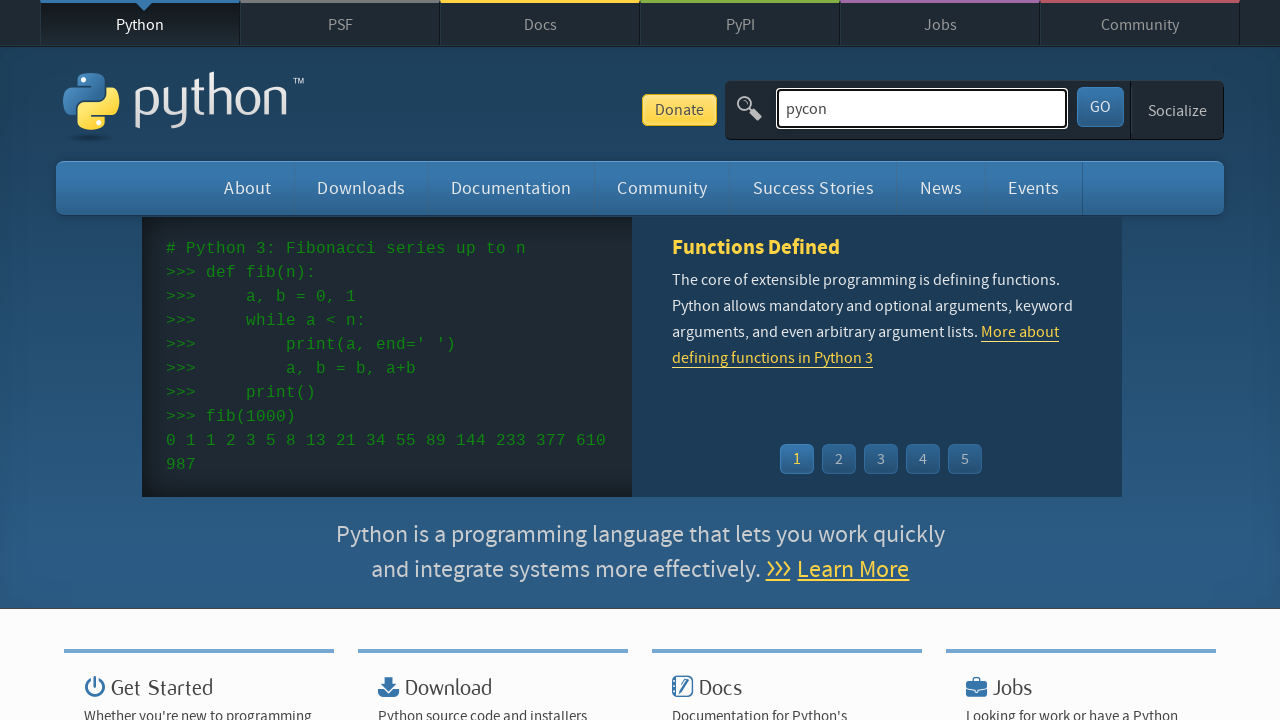

Submitted search form by pressing Enter on input[name='q']
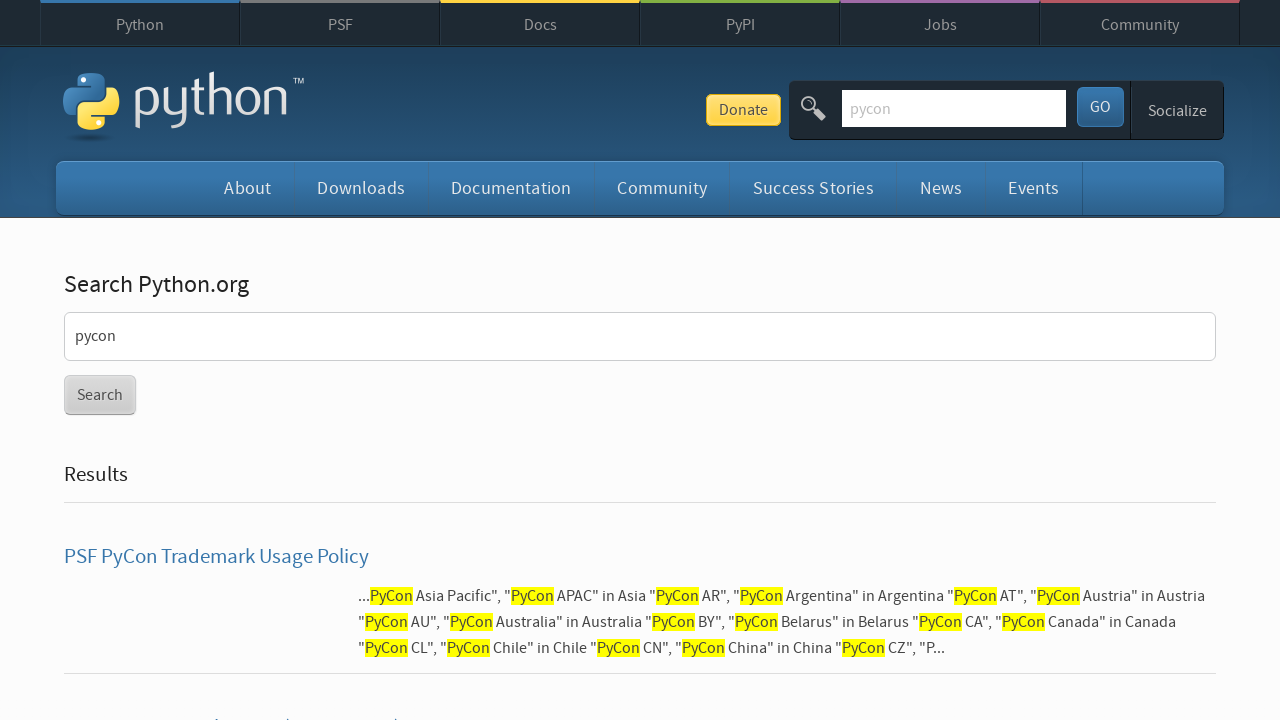

Waited for search results to load (networkidle)
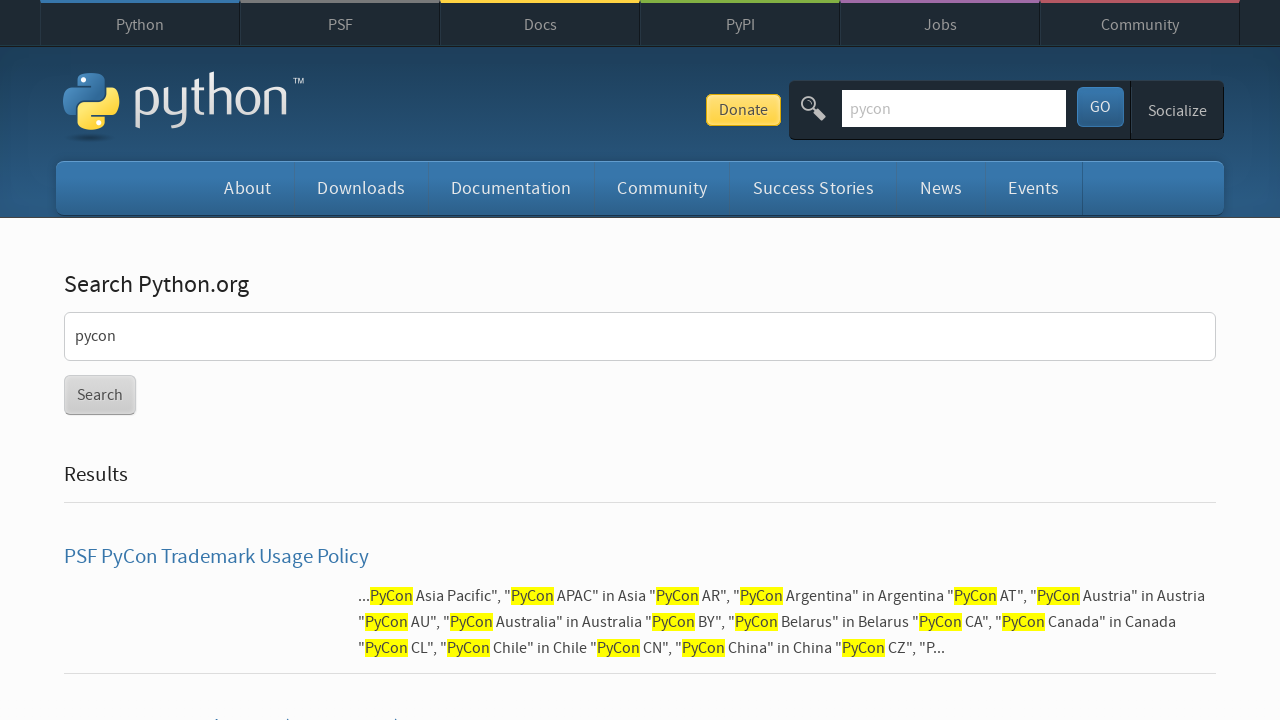

Verified search returned results (no 'No results found' message)
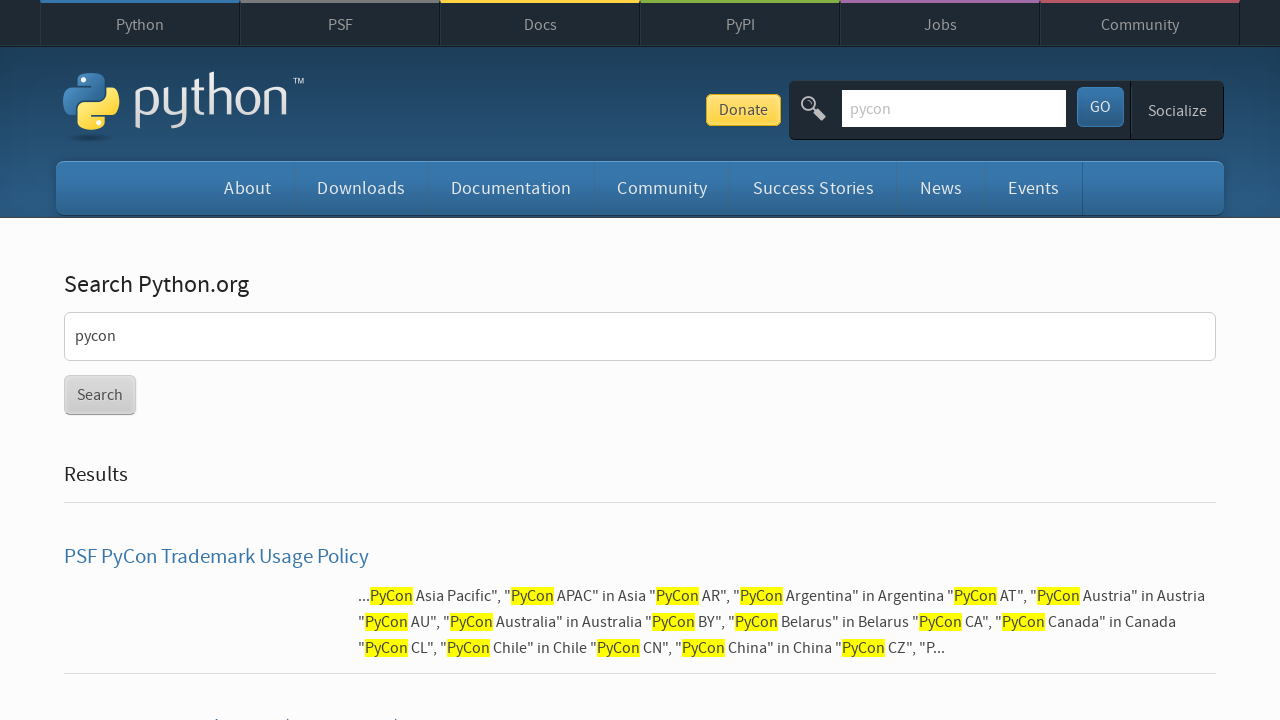

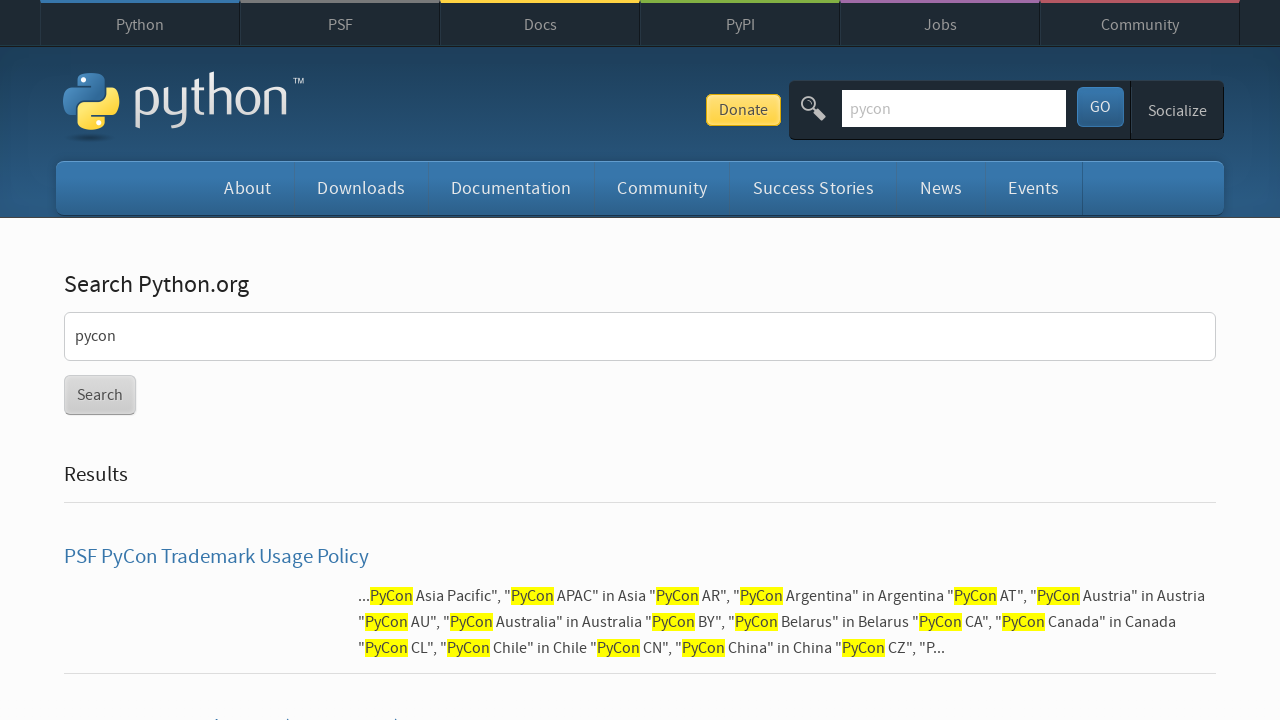